Tests checkbox functionality by navigating to the checkboxes page, checking the first checkbox, and unchecking the second checkbox.

Starting URL: https://the-internet.herokuapp.com/

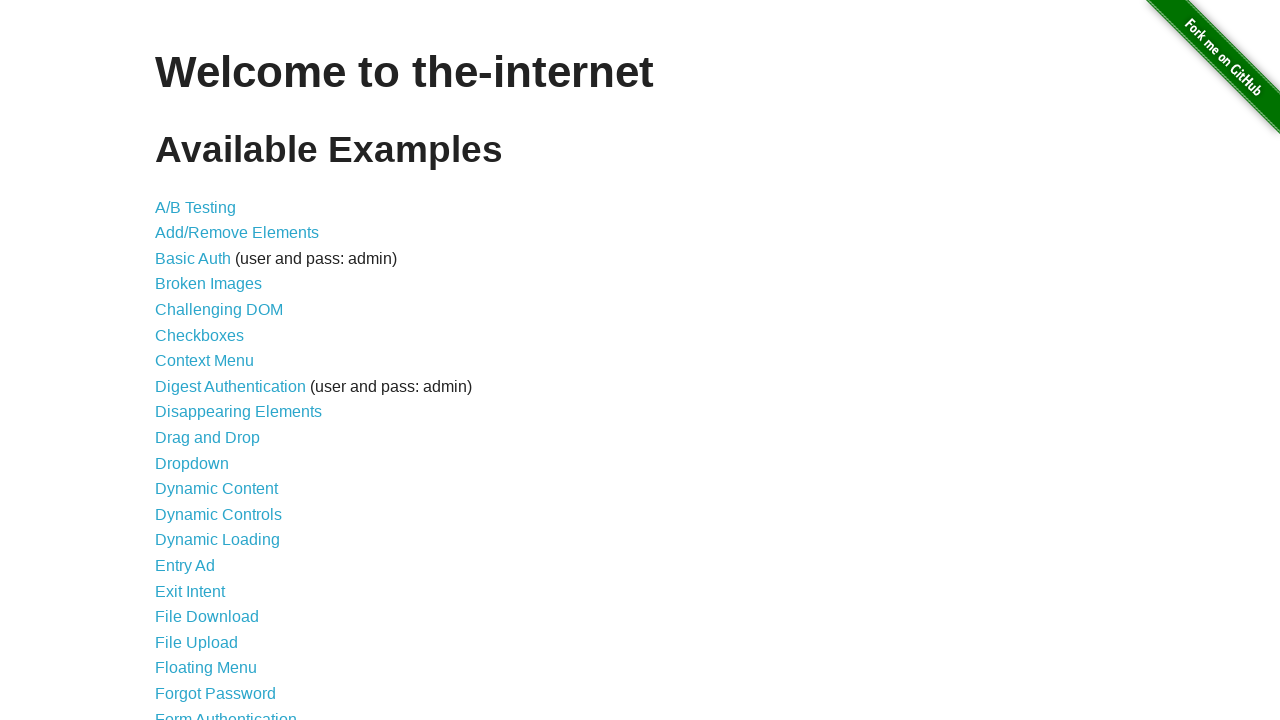

Clicked on Checkboxes link to navigate to checkboxes page at (200, 335) on text=Checkboxes
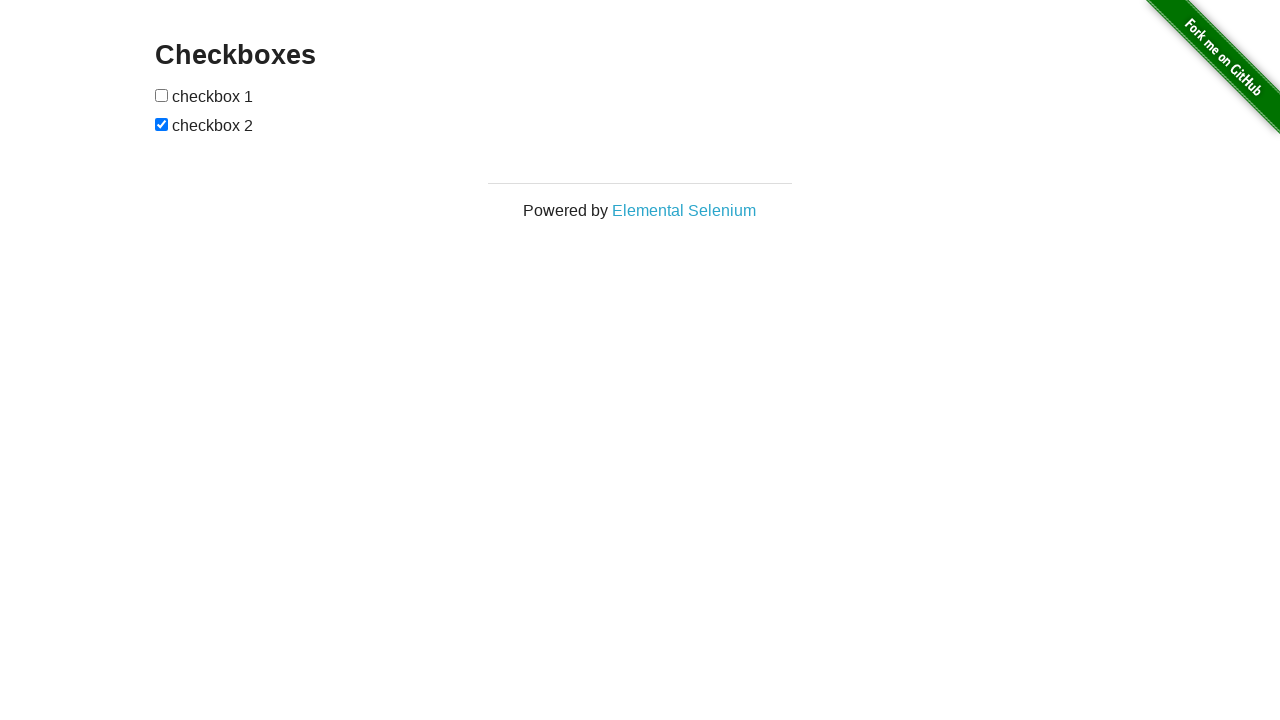

Checkboxes page loaded successfully
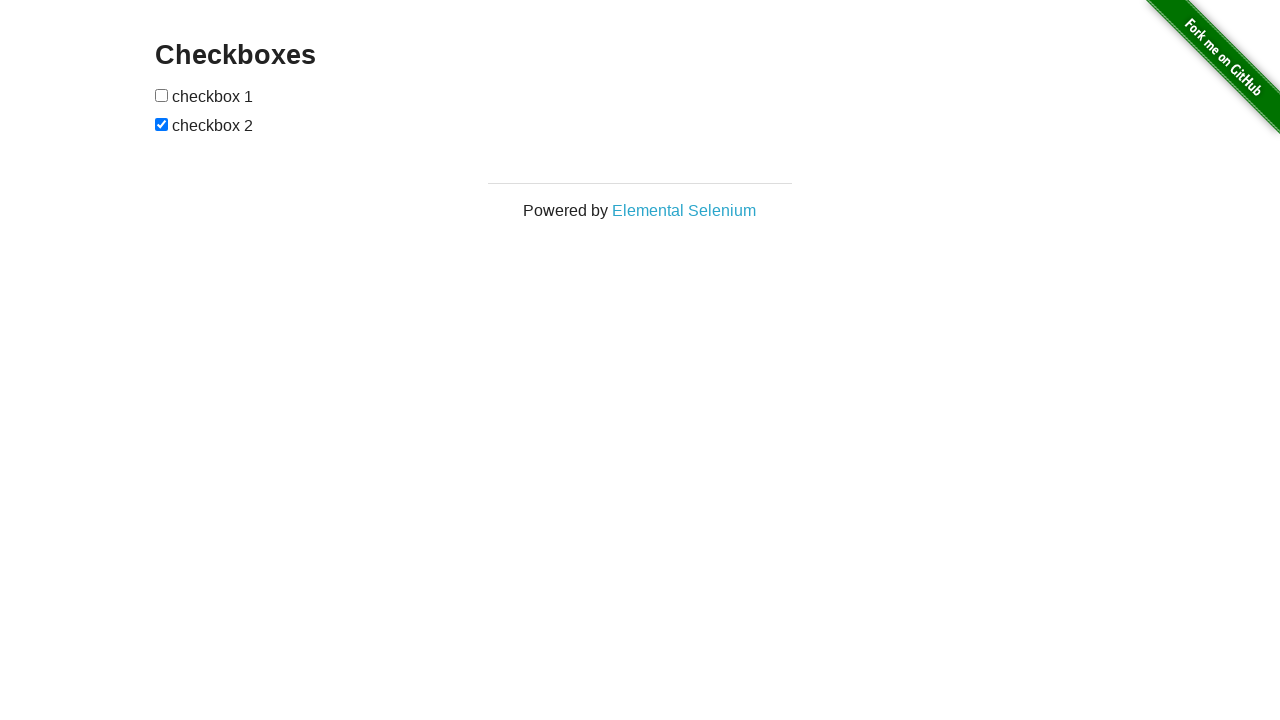

Located first checkbox element
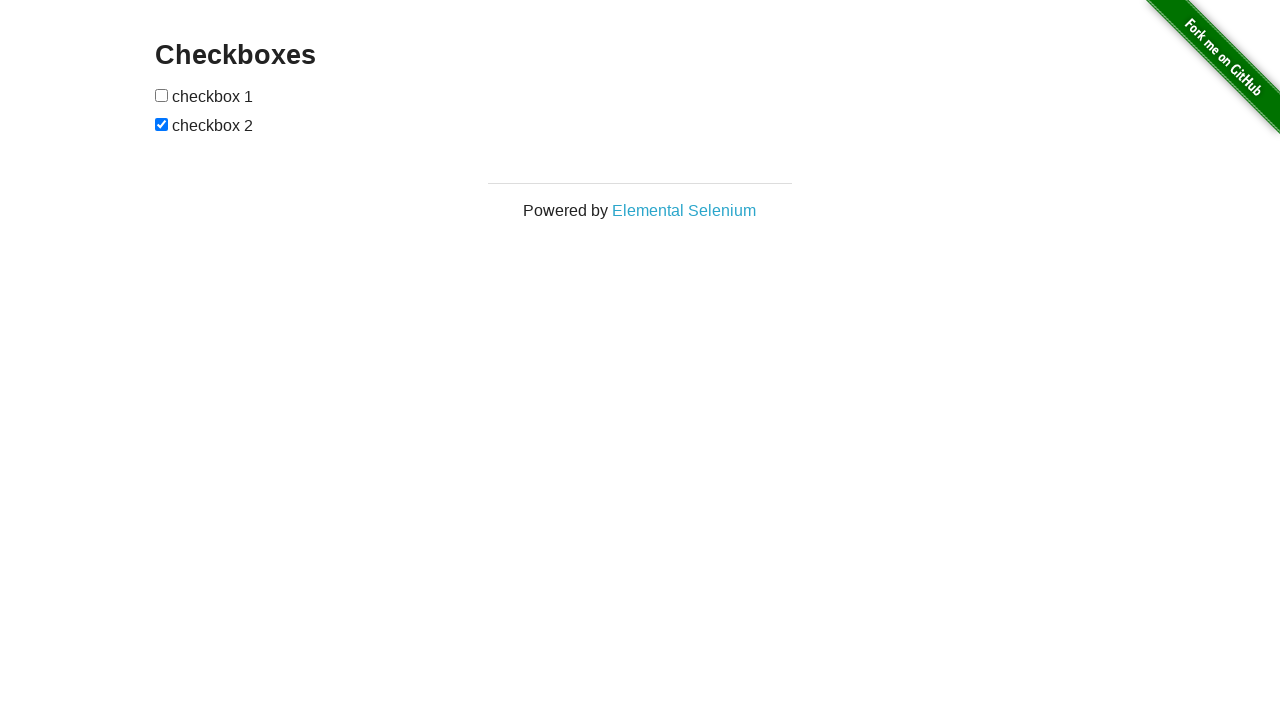

Checked the first checkbox at (162, 95) on input[type="checkbox"] >> nth=0
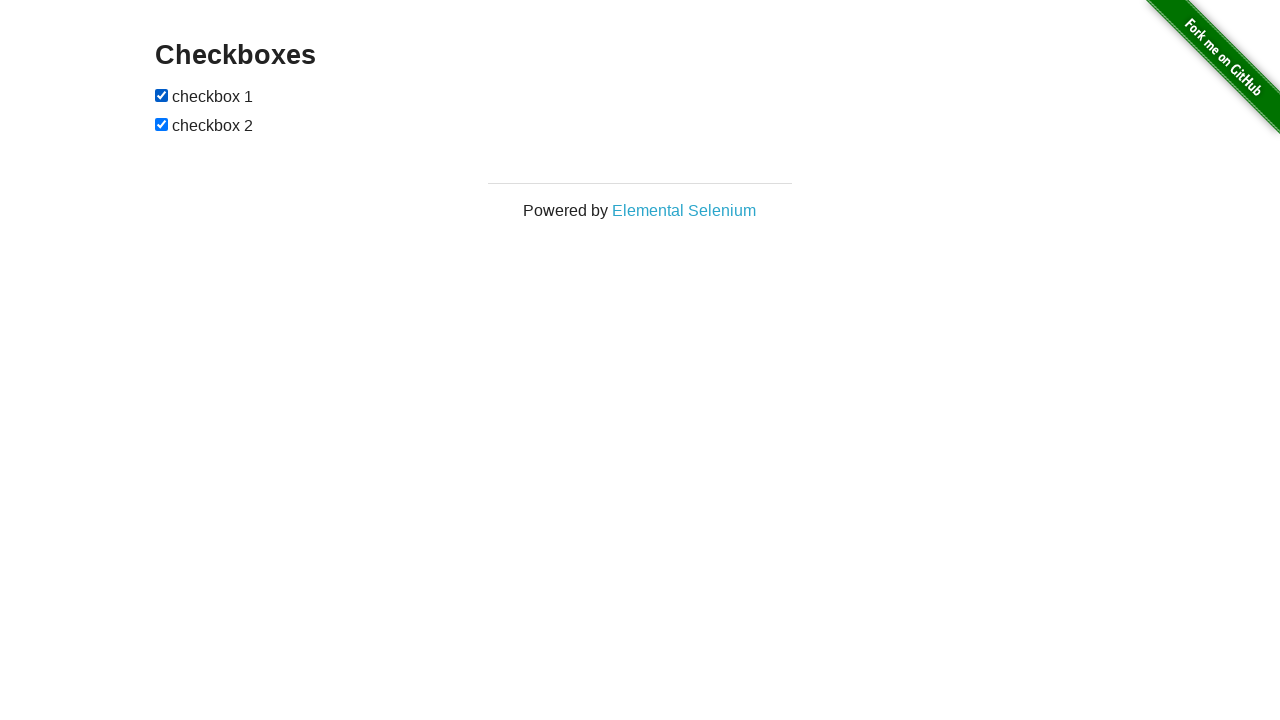

Located second checkbox element
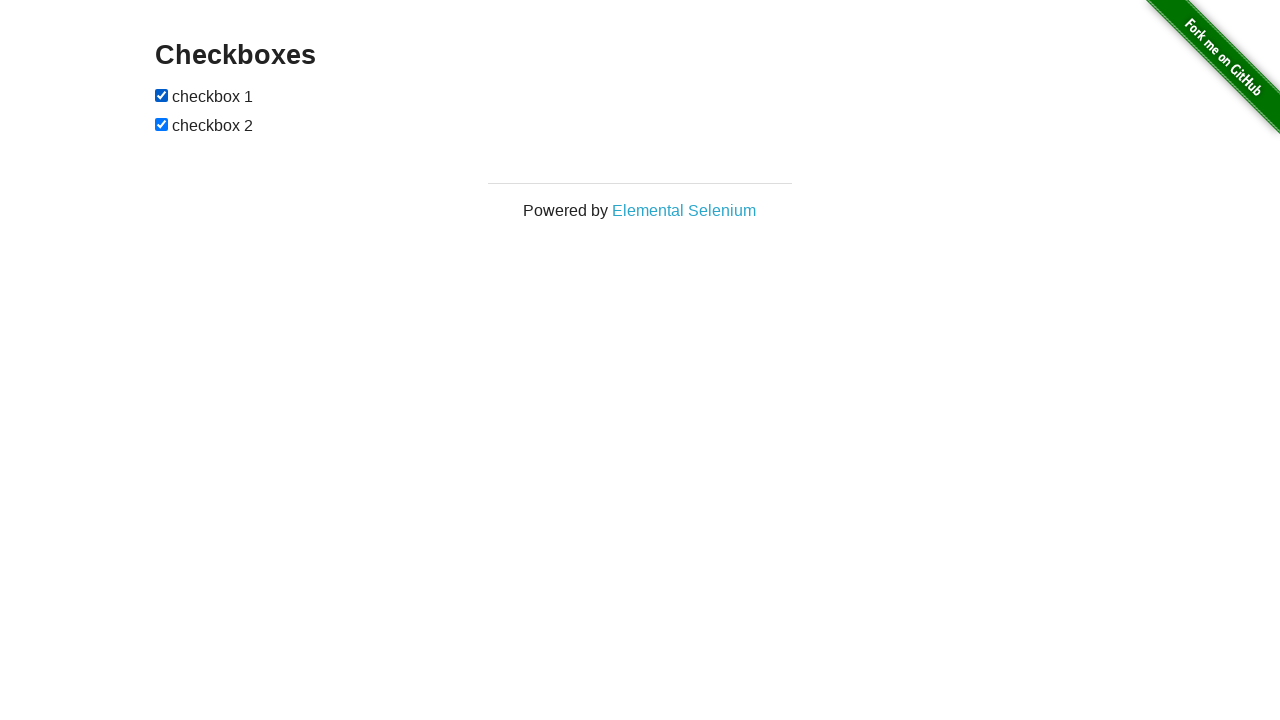

Unchecked the second checkbox at (162, 124) on input[type="checkbox"] >> nth=1
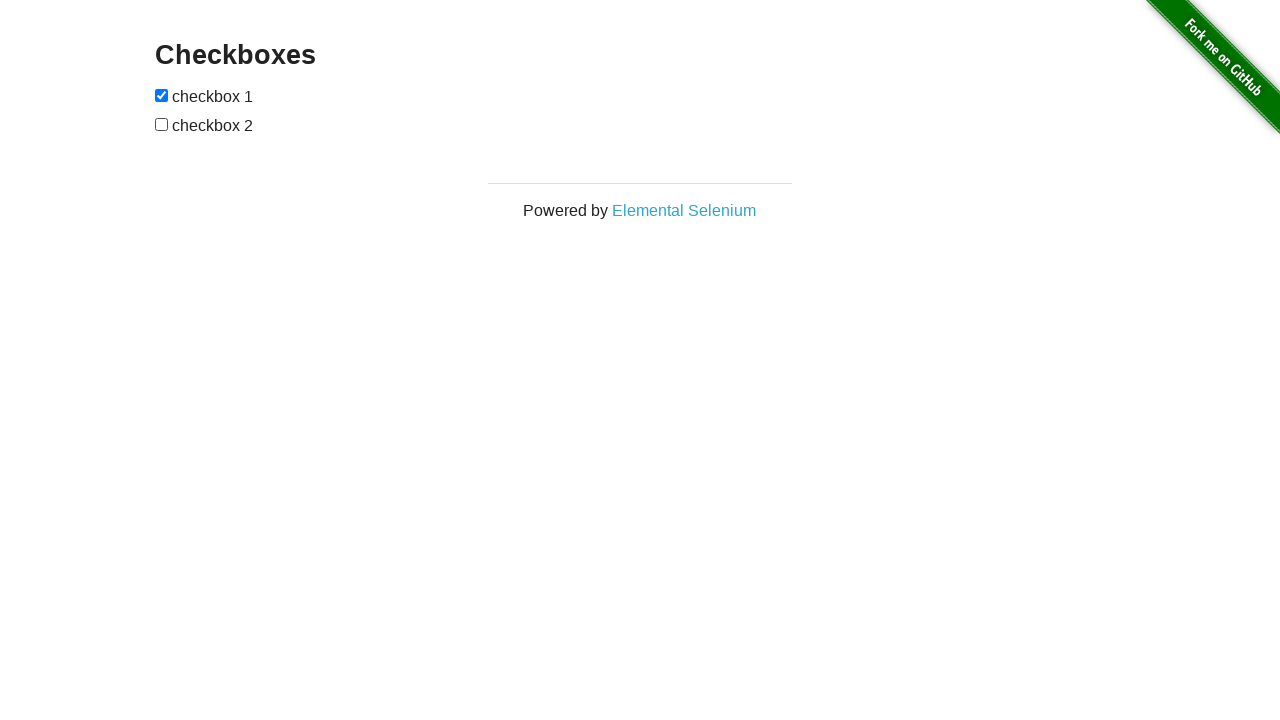

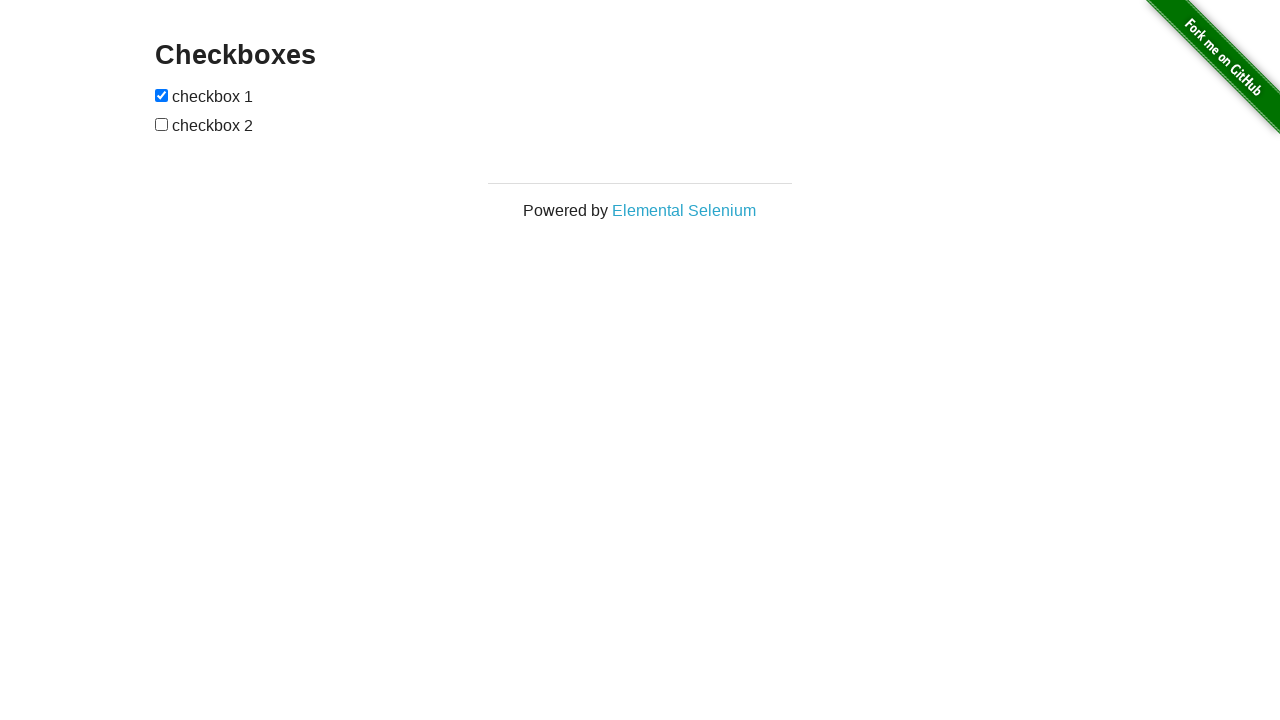